Tests multiple dropdown selections on a form by selecting various options from different dropdown menus

Starting URL: https://grotechminds.com/dropdown

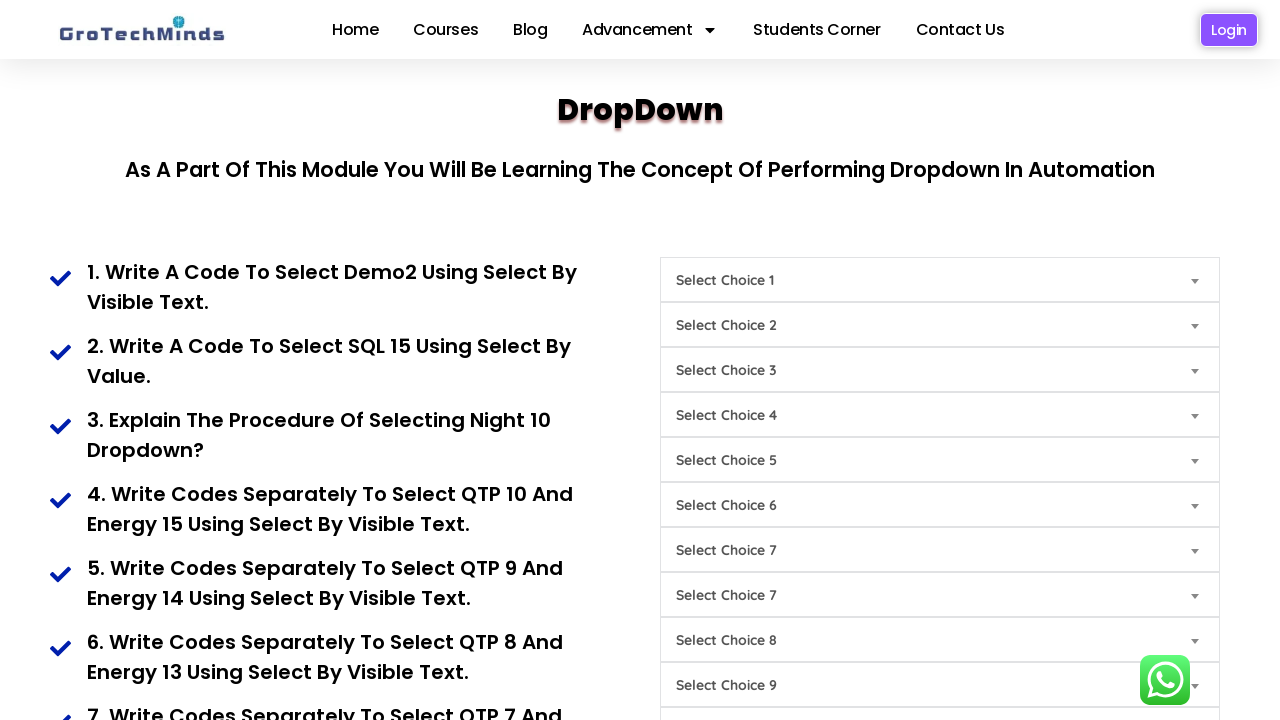

Selected 'Demo2' from Choice1 dropdown on #Choice1
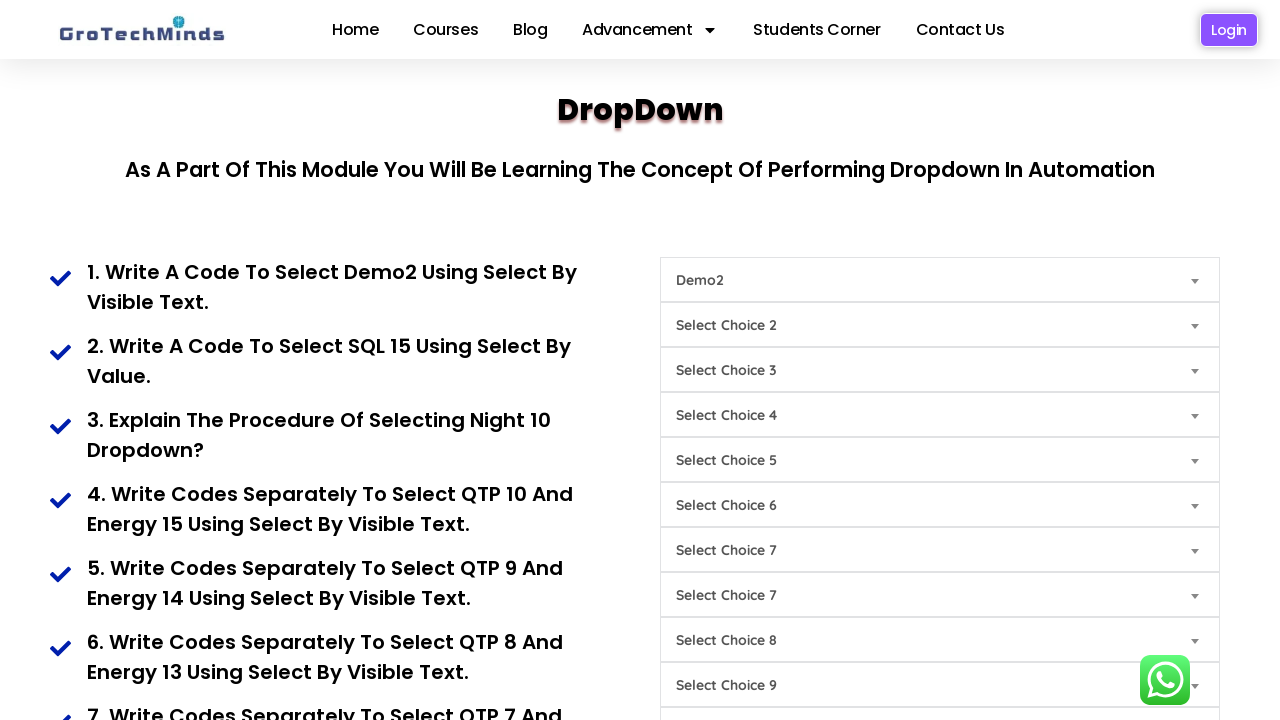

Selected 'SQL15' from Choice9 dropdown on #Choice9
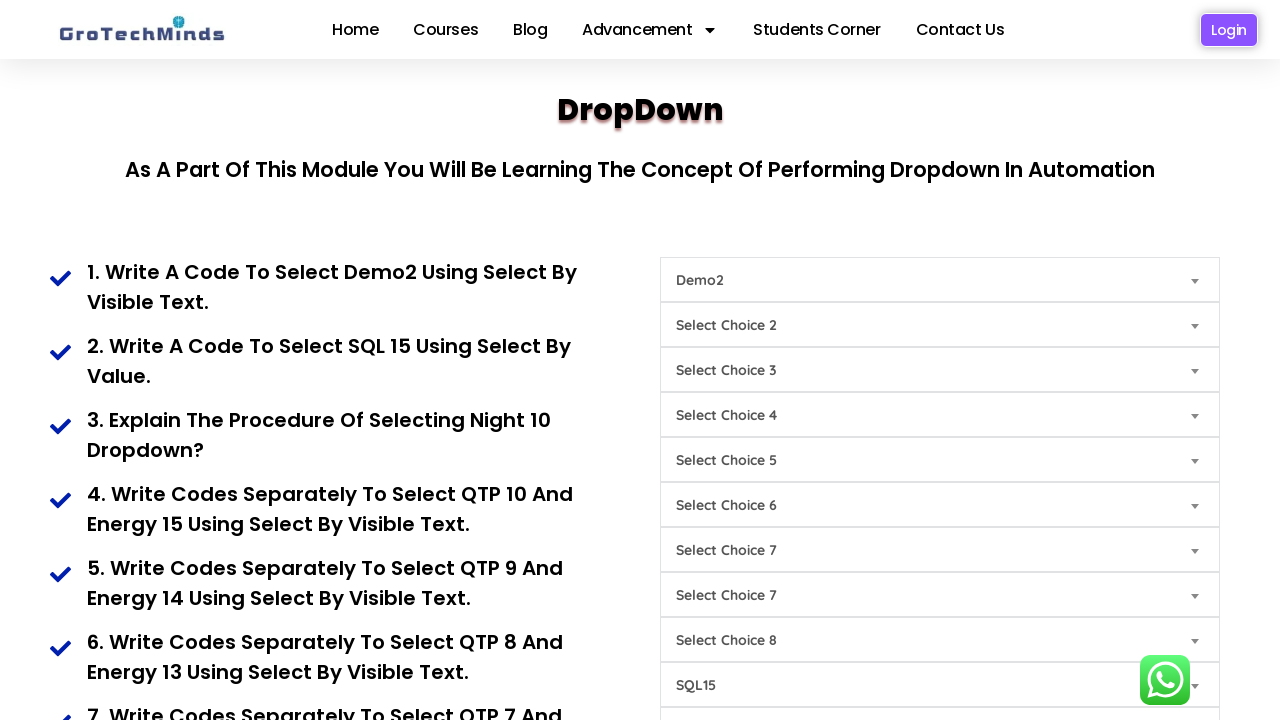

Selected 'Night10' from Choice6 dropdown on #Choice6
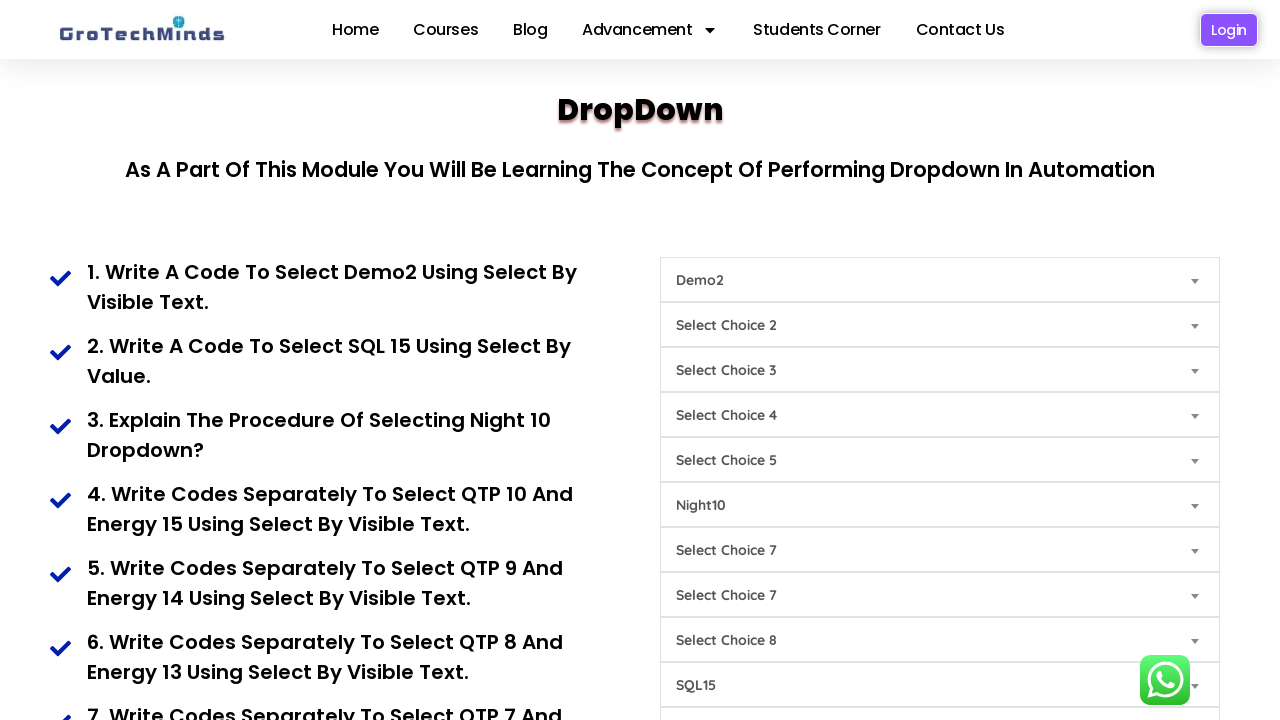

Selected 'Energy15' from Choice4 dropdown on #Choice4
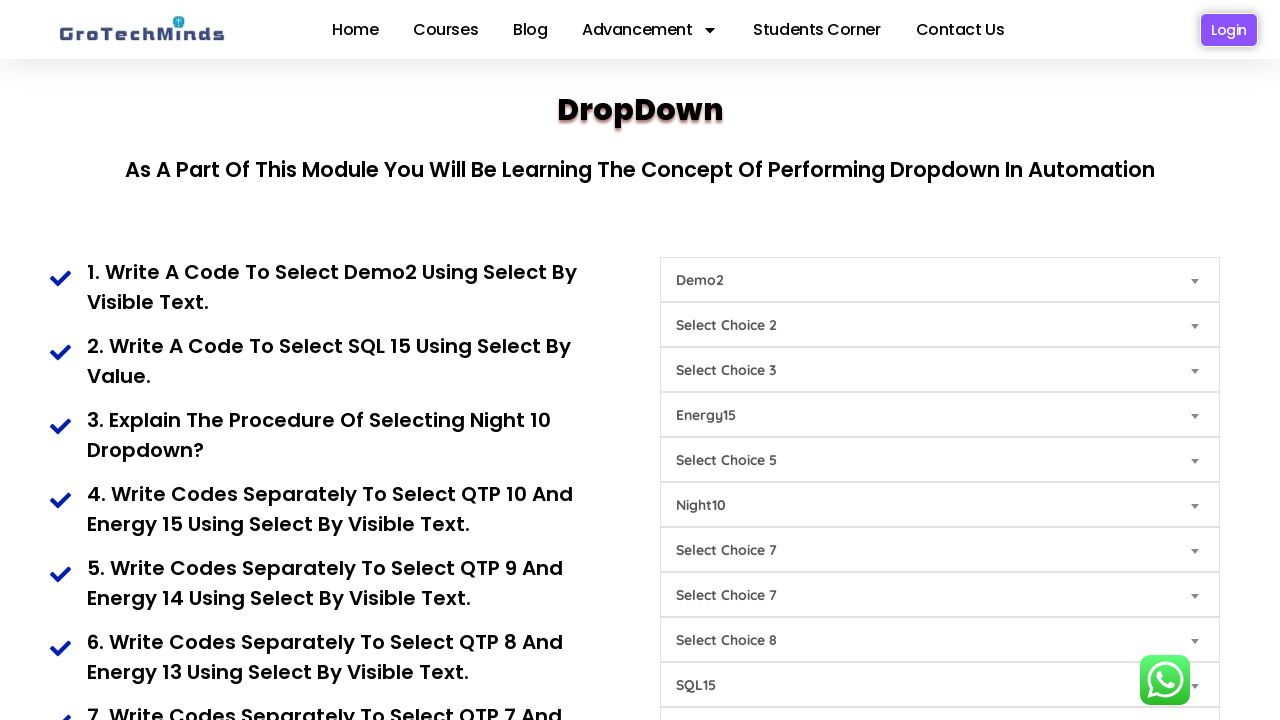

Selected 'QTP10' from Choice8 dropdown on #Choice8
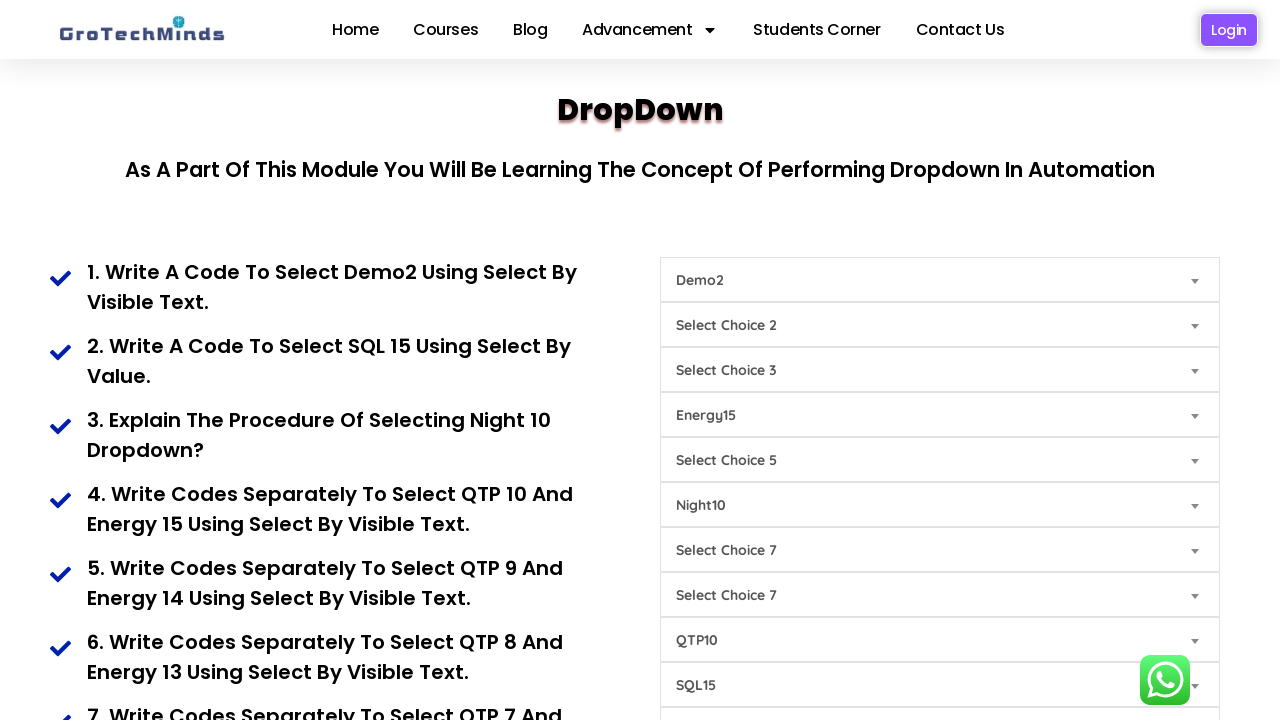

Selected 'QTP9' from Choice8 dropdown on #Choice8
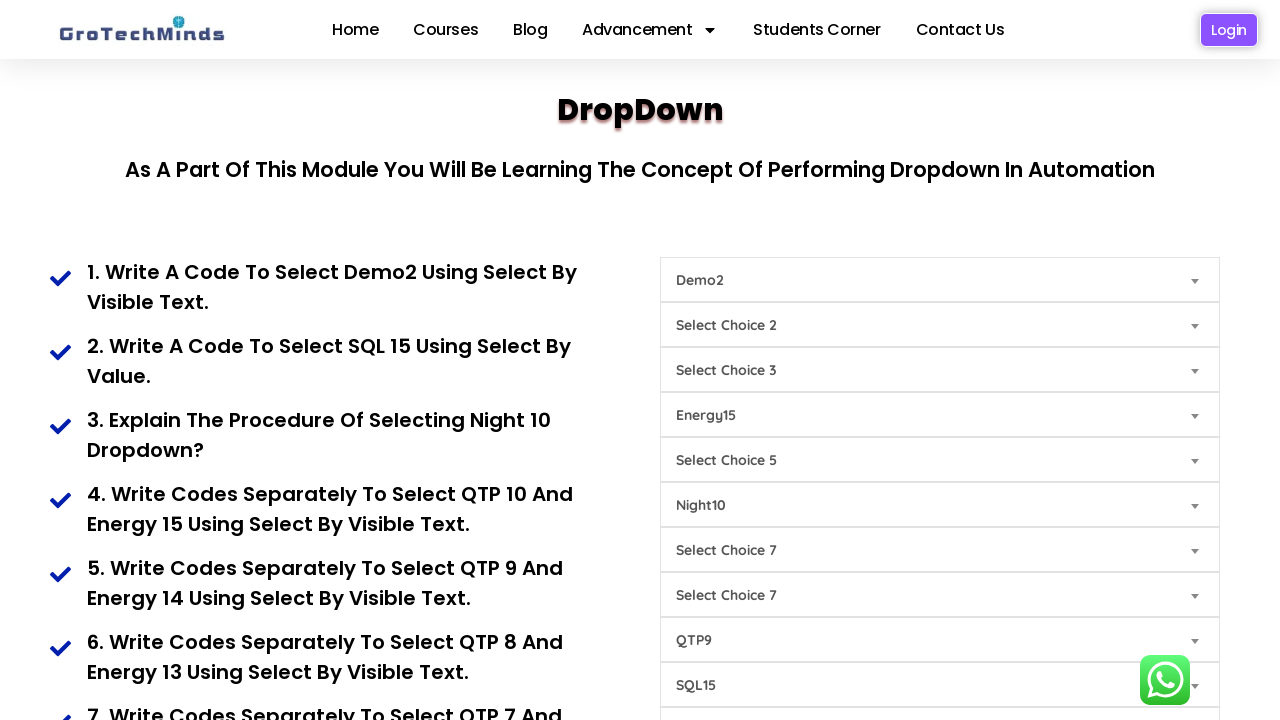

Selected 'Energy14' from Choice4 dropdown on #Choice4
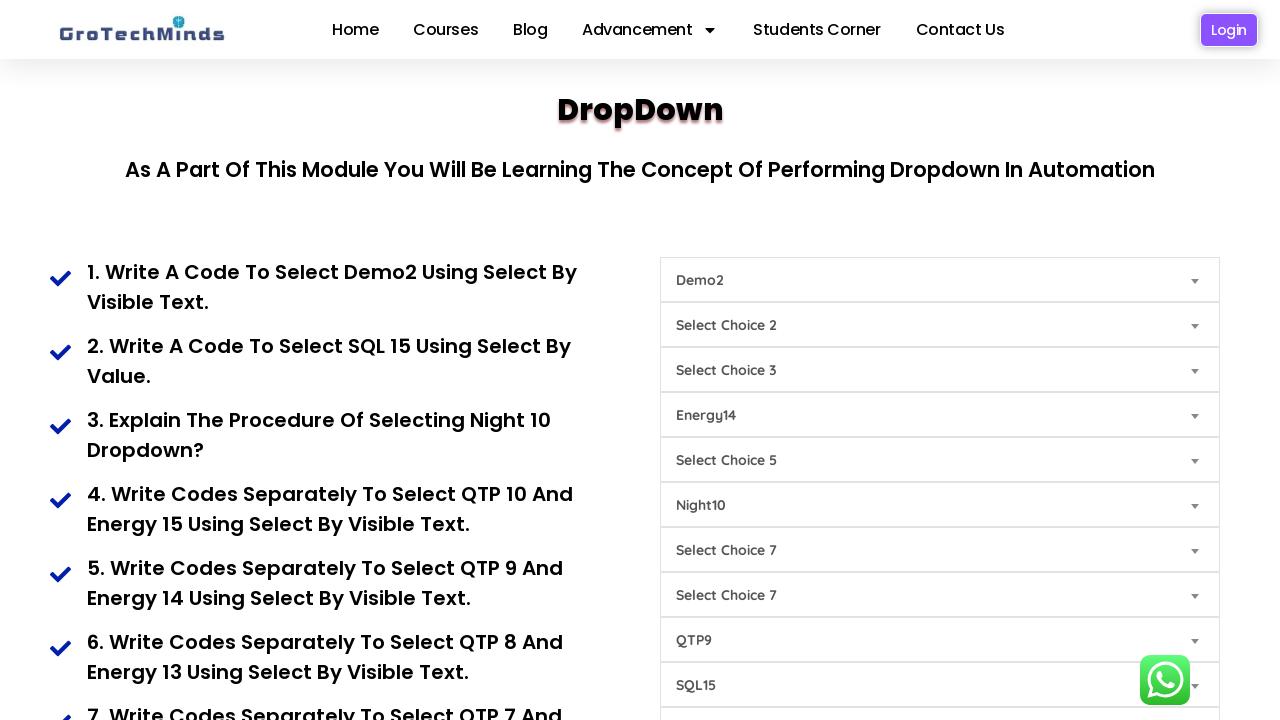

Selected 'QTP8' from Choice8 dropdown on #Choice8
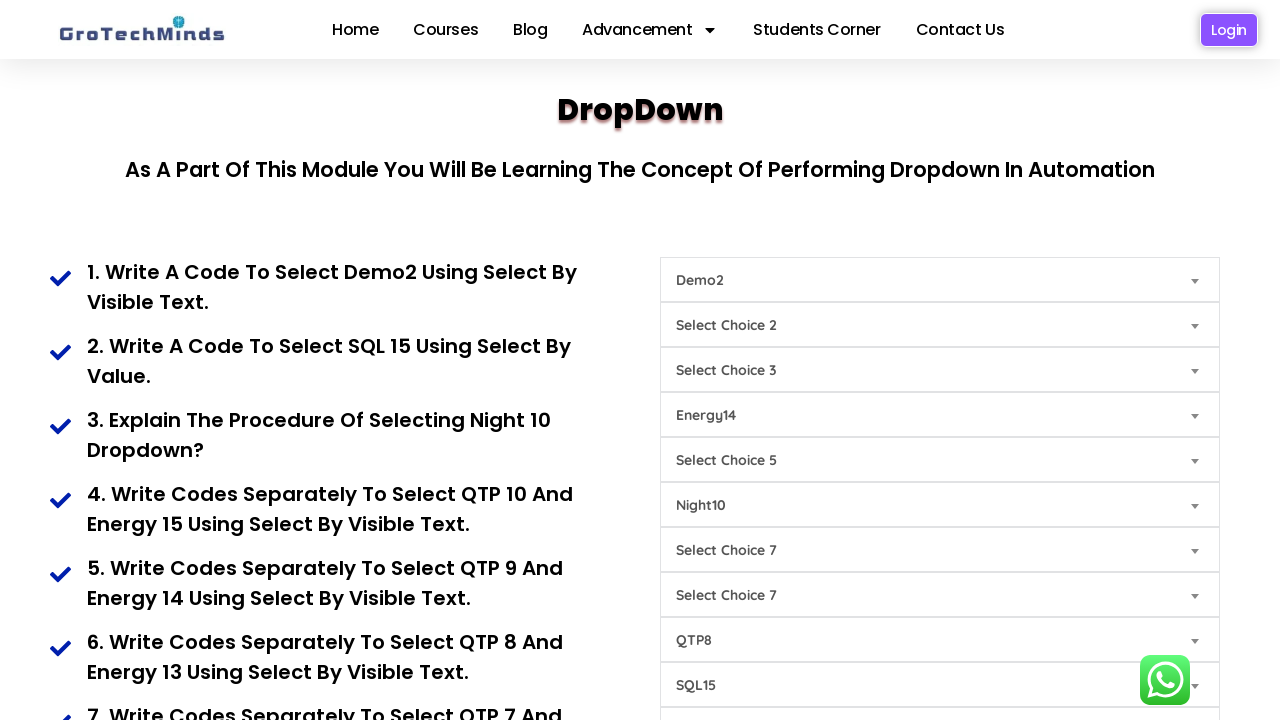

Selected 'Energy13' from Choice4 dropdown on #Choice4
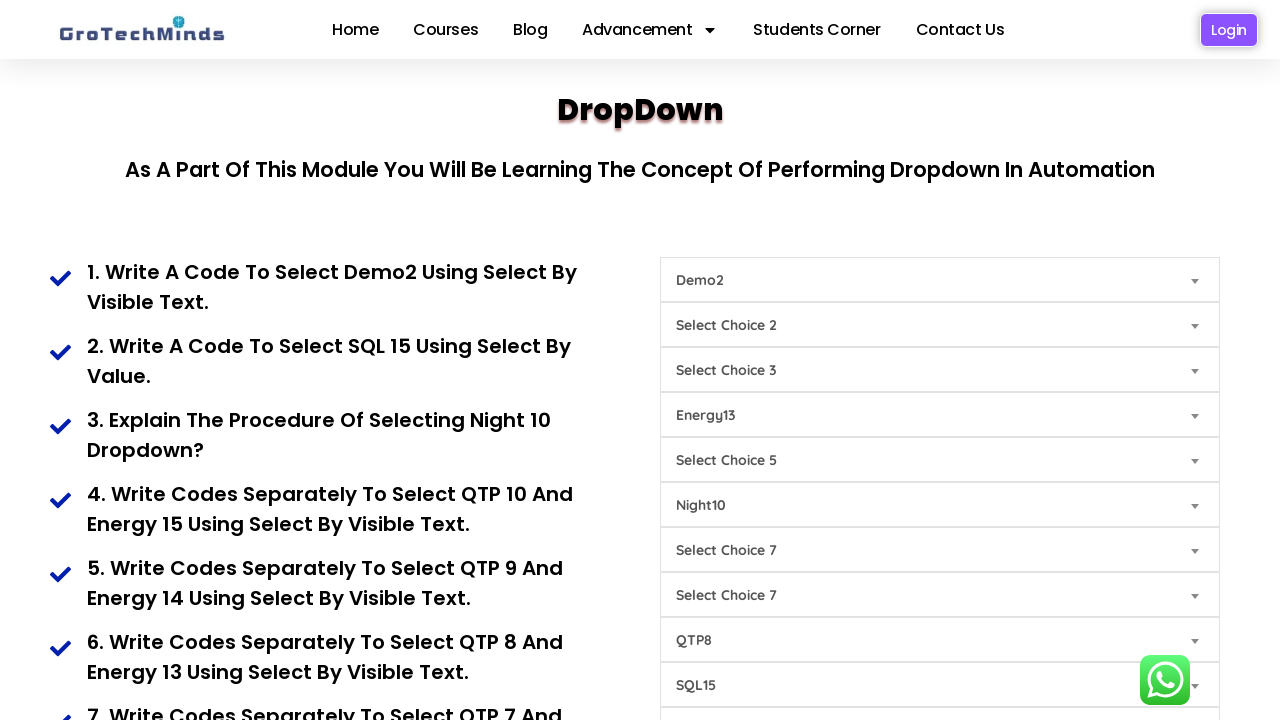

Selected 'QTP7' from Choice8 dropdown on #Choice8
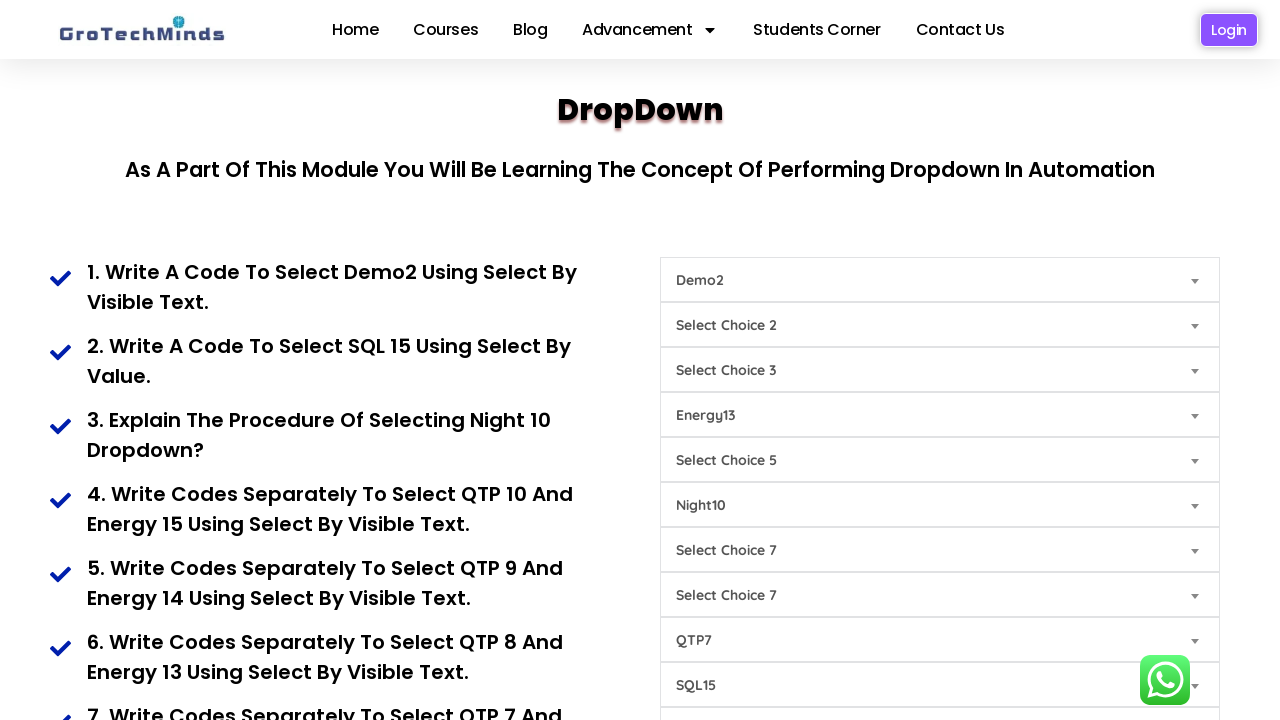

Selected 'Energy12' from Choice4 dropdown on #Choice4
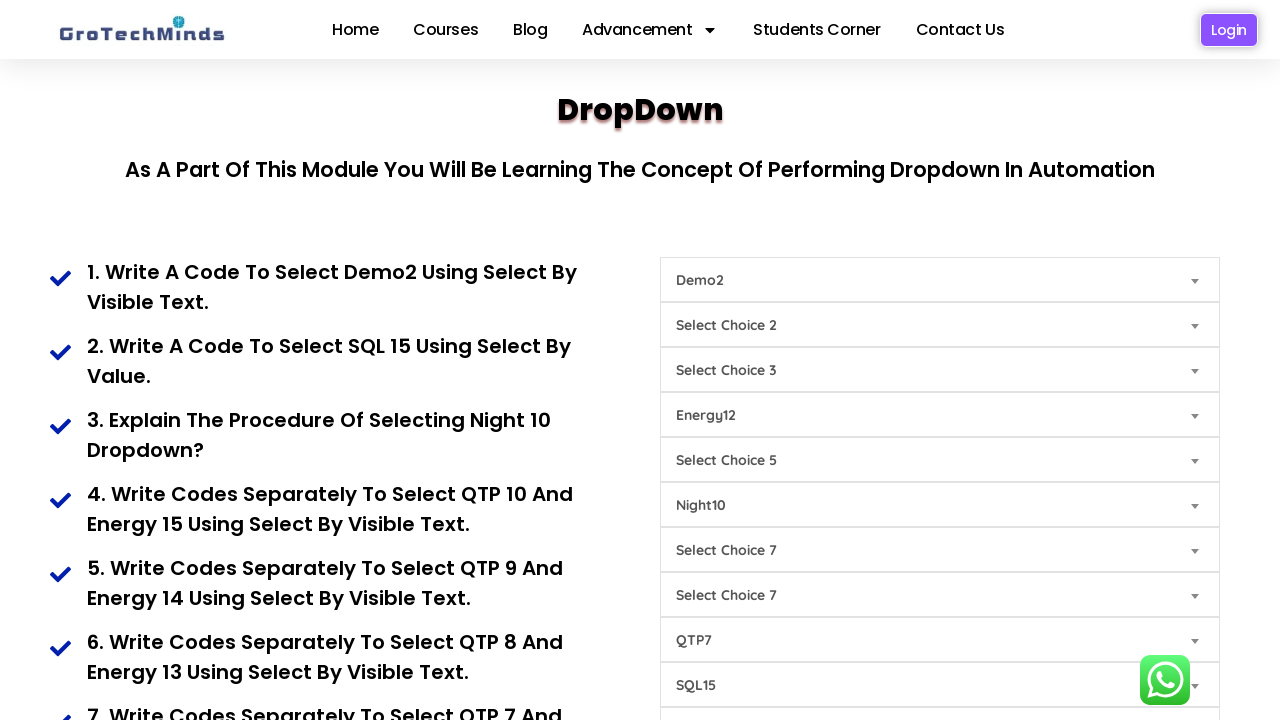

Selected 'QTP6' from Choice8 dropdown on #Choice8
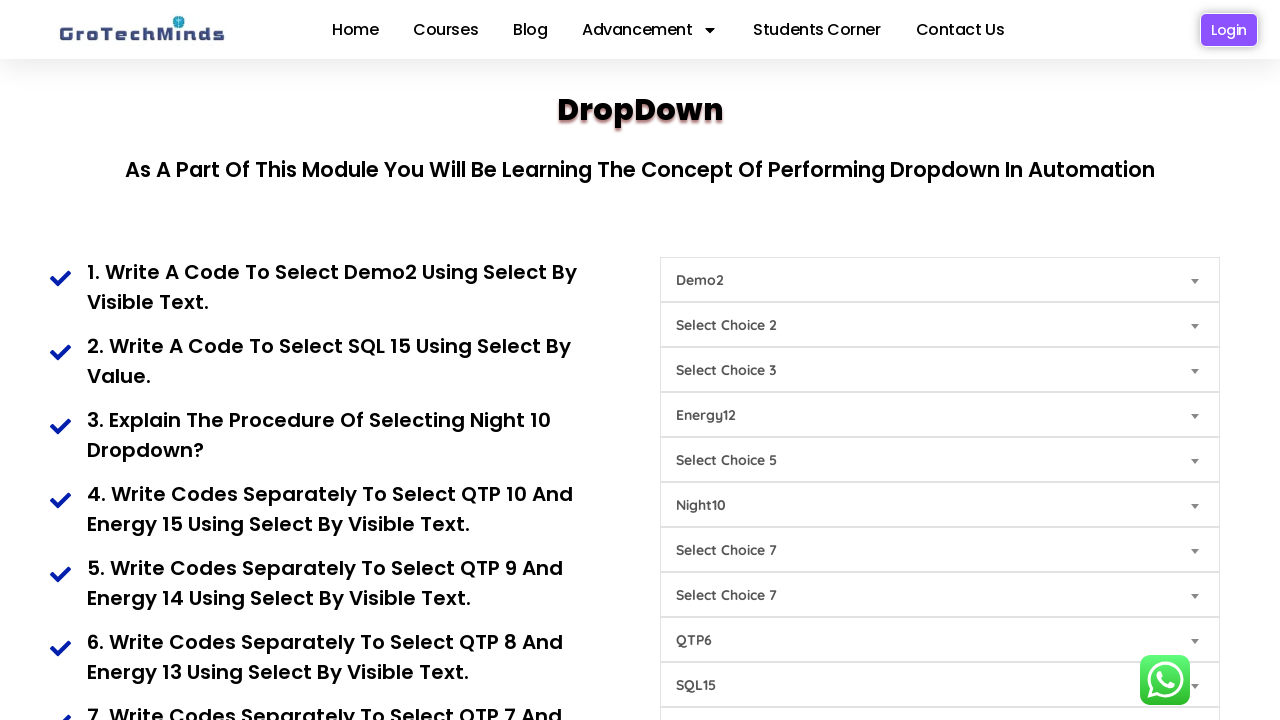

Selected 'Energy11' from Choice4 dropdown on #Choice4
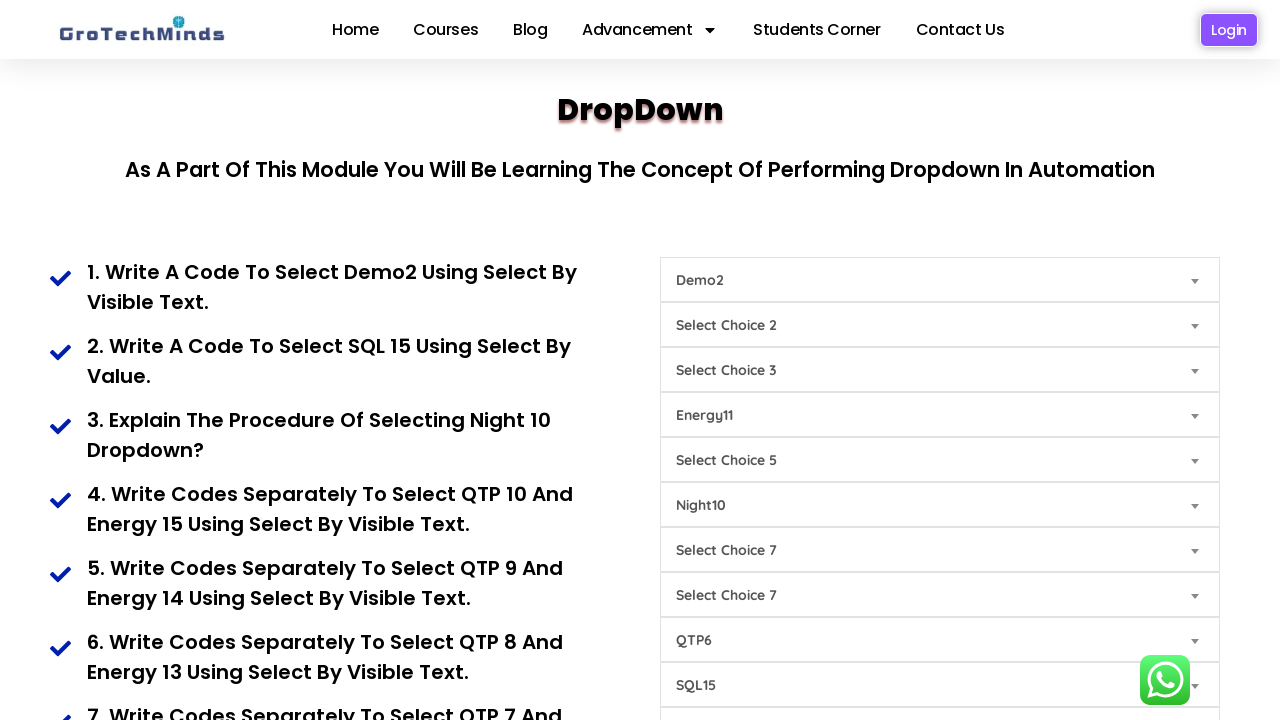

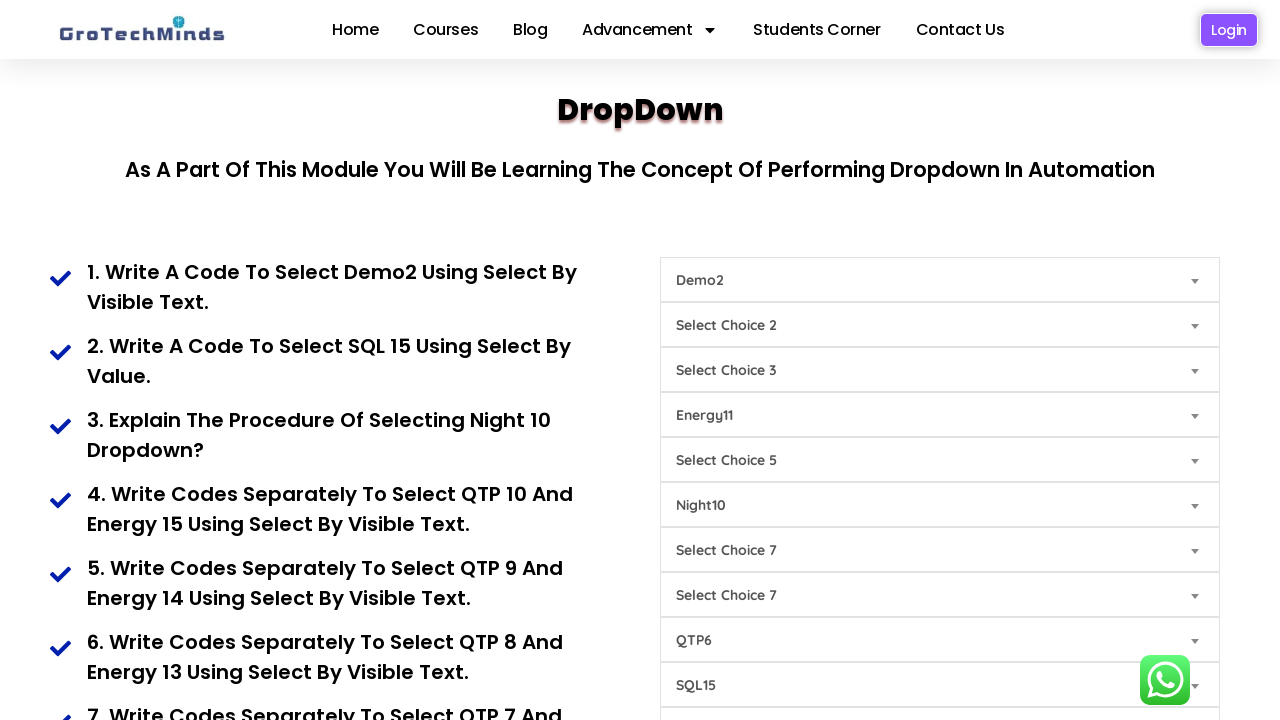